Tests bus ticket booking form by filling source city (Bangalore), destination city (Delhi), and selecting a travel date

Starting URL: https://www.abhibus.com/bus-ticket-booking

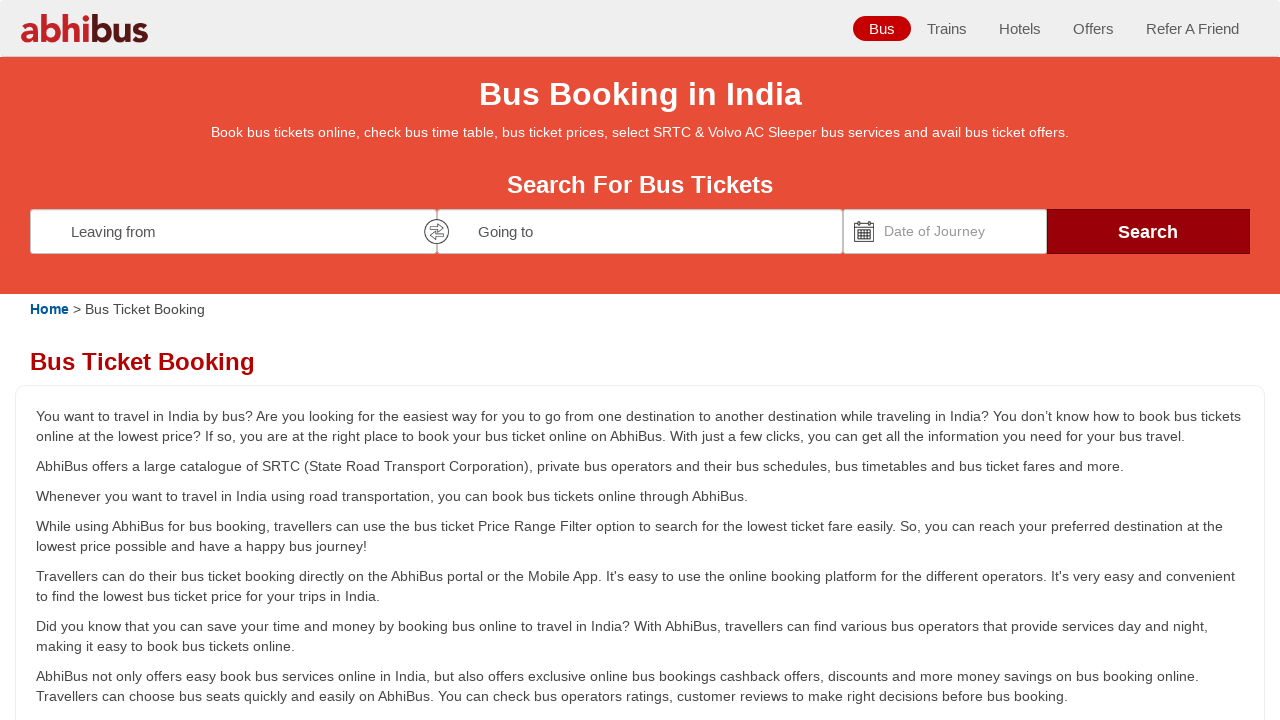

Filled source city field with 'Bangalore' on #source
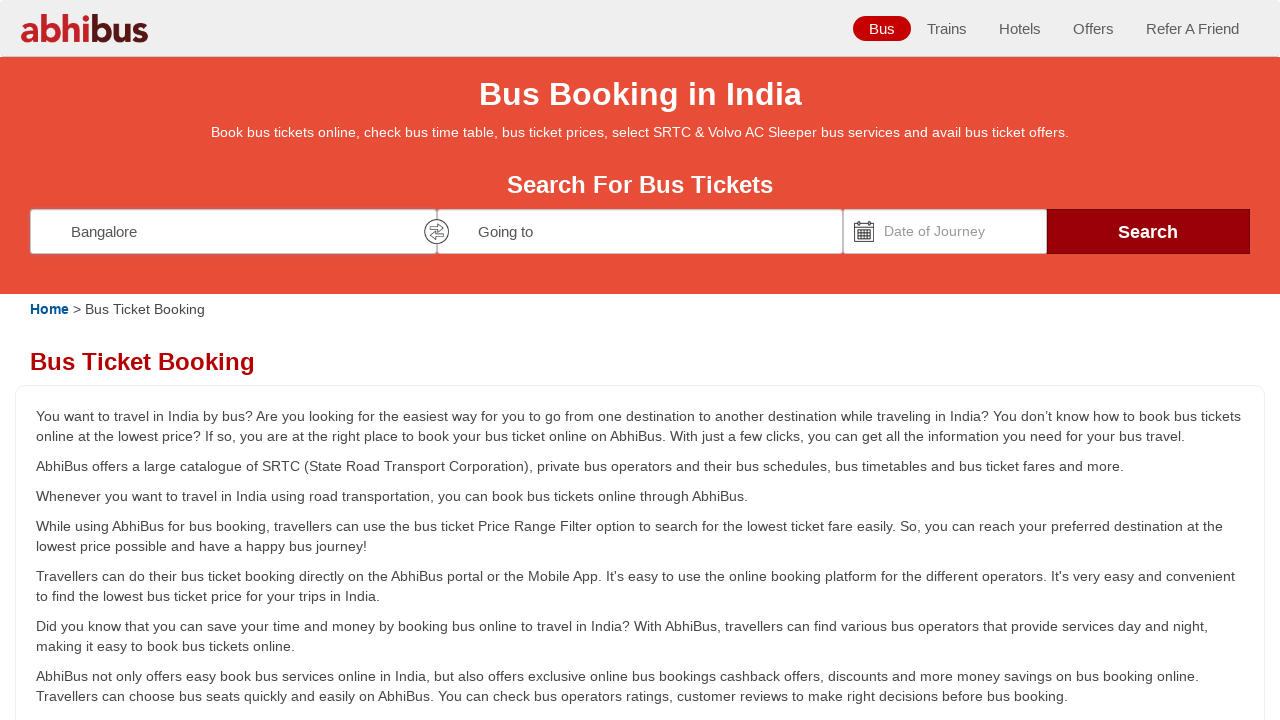

Pressed Enter to confirm source city
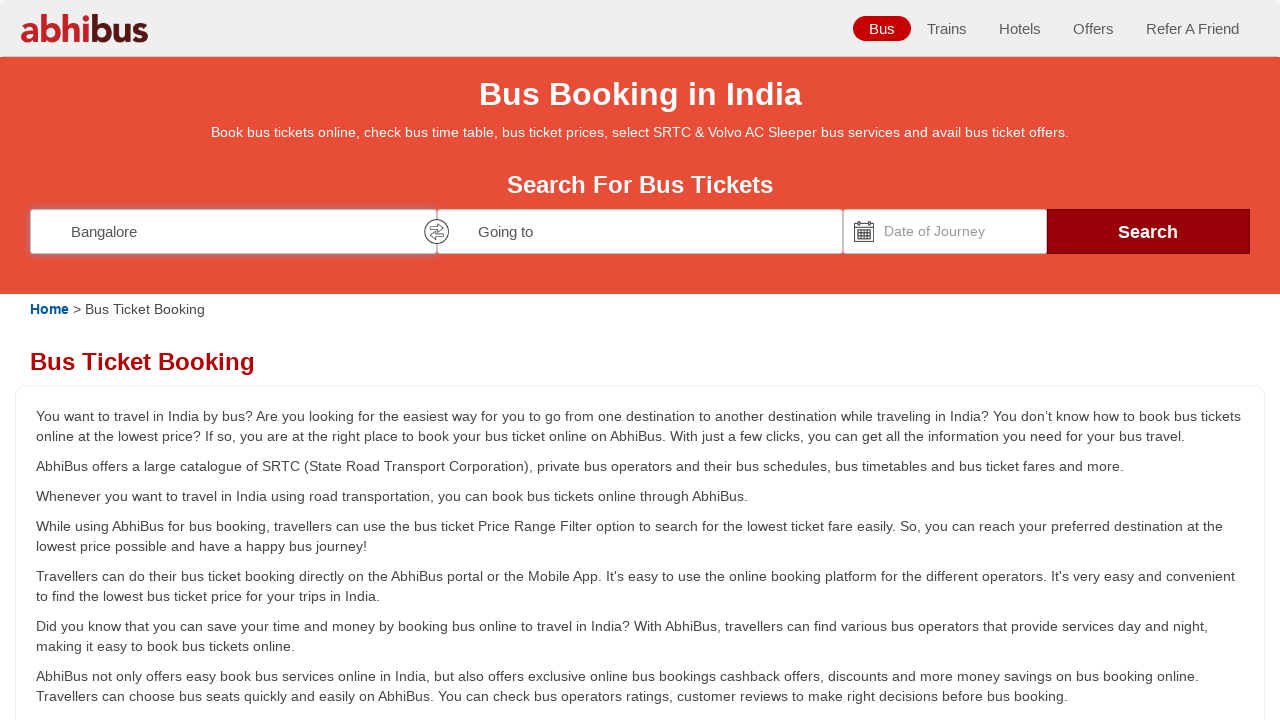

Filled destination city field with 'Delhi' on #destination
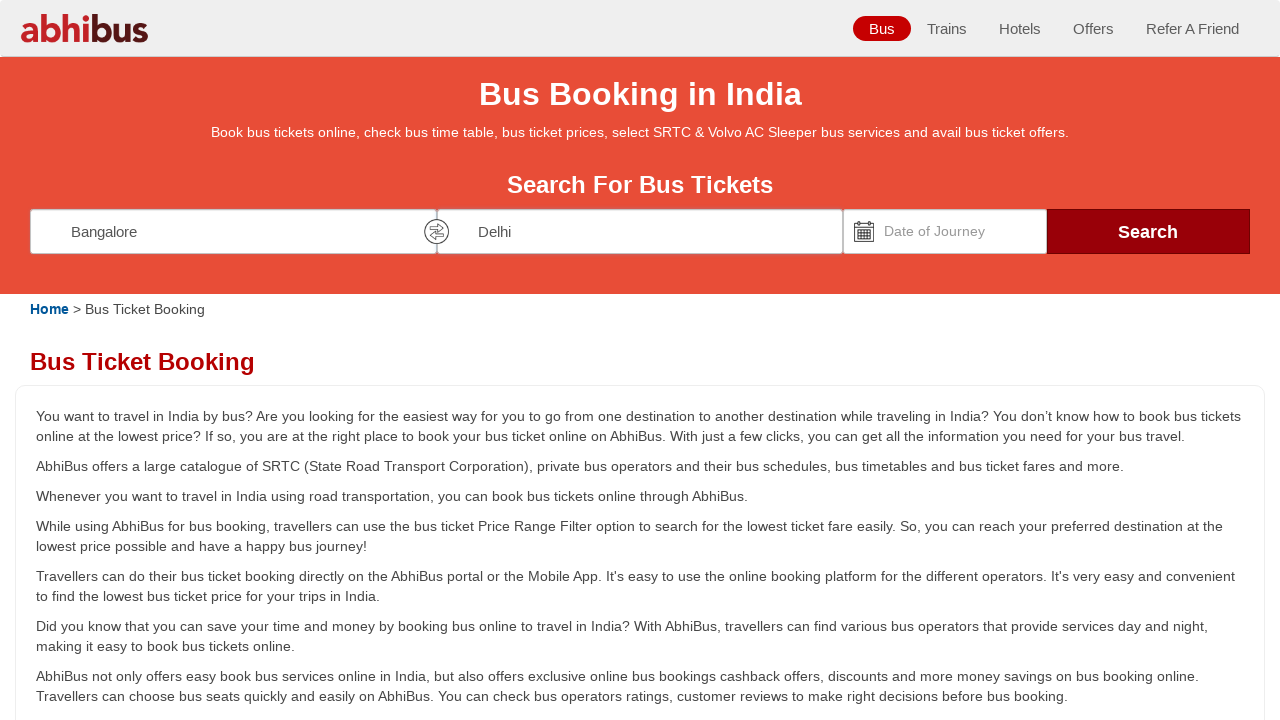

Pressed Enter to confirm destination city
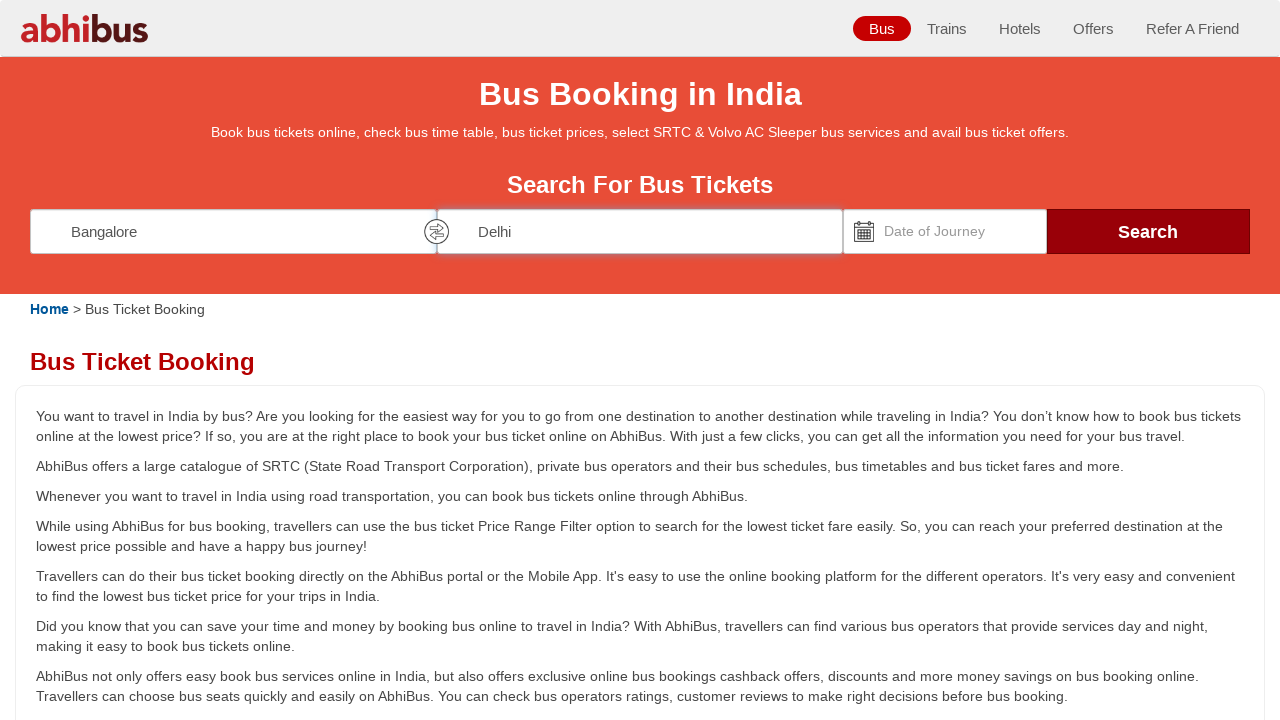

Clicked on date picker field at (945, 231) on #datepicker1
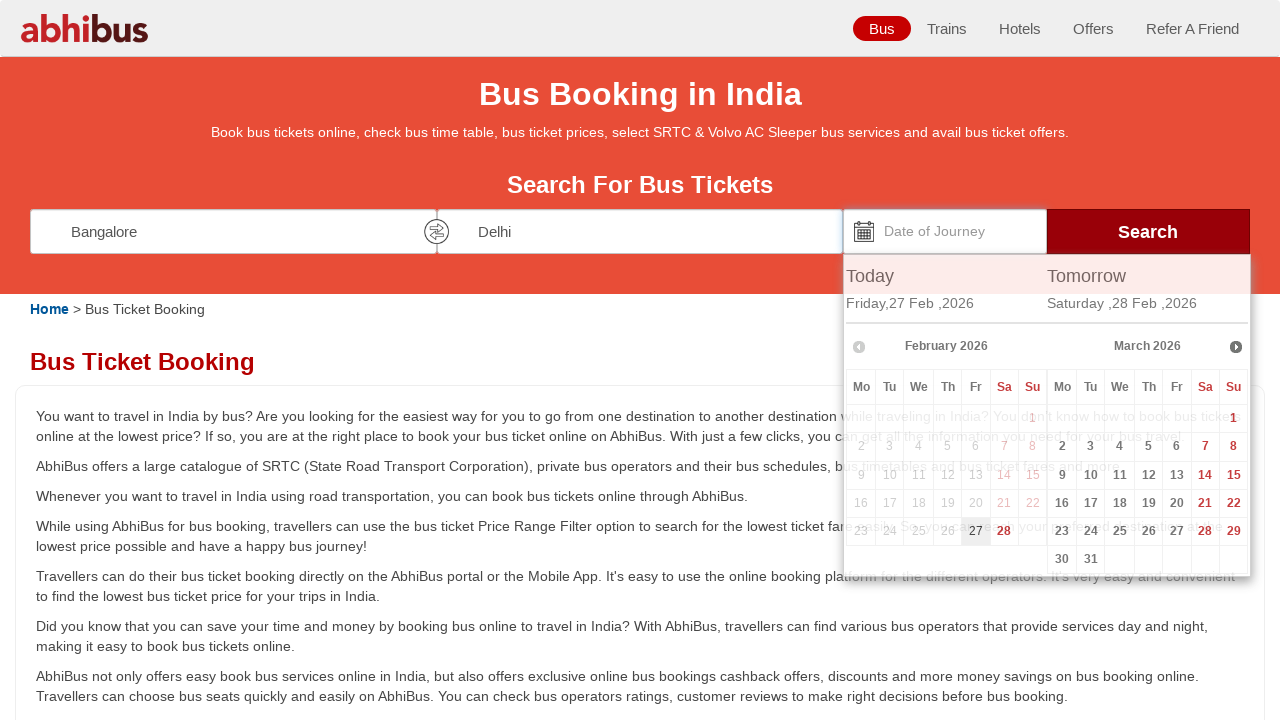

Set travel date to 15/03/2025 using JavaScript
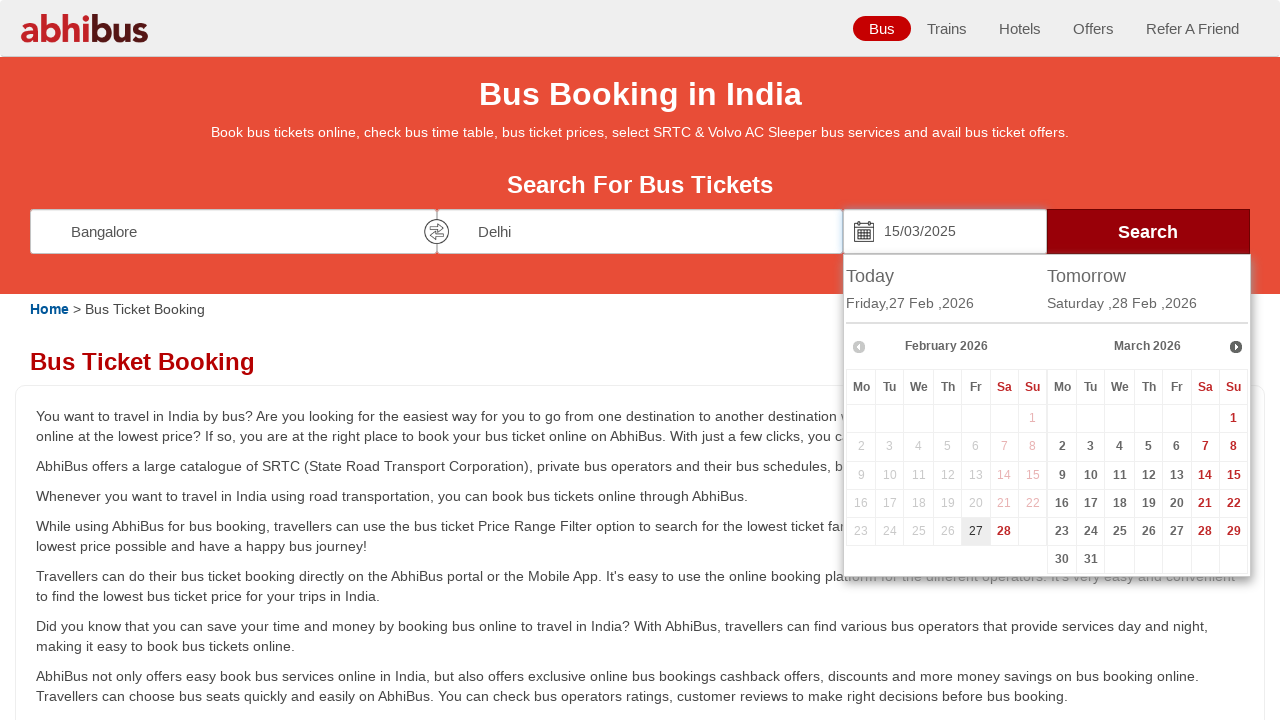

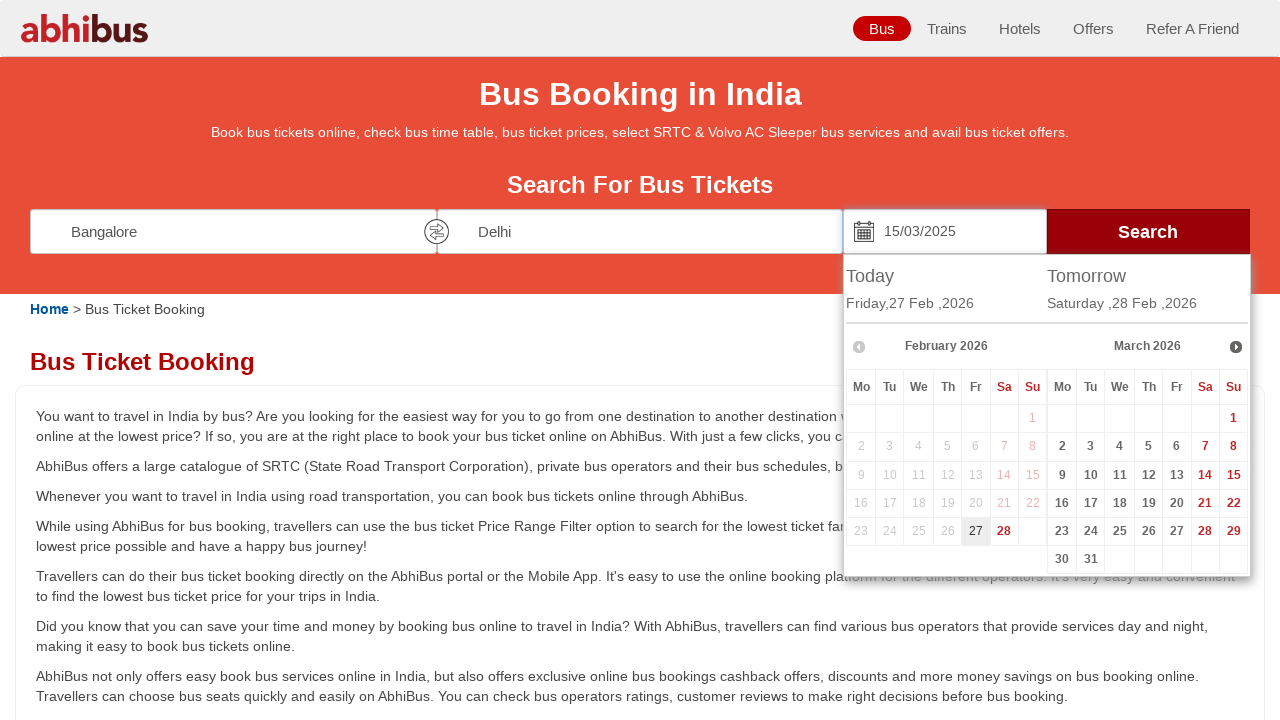